Demonstrates XPath selectors by locating and highlighting various elements on a Bootswatch theme preview page, including h1 headings by text, buttons by class, and inputs by value attribute.

Starting URL: https://bootswatch.com/default/

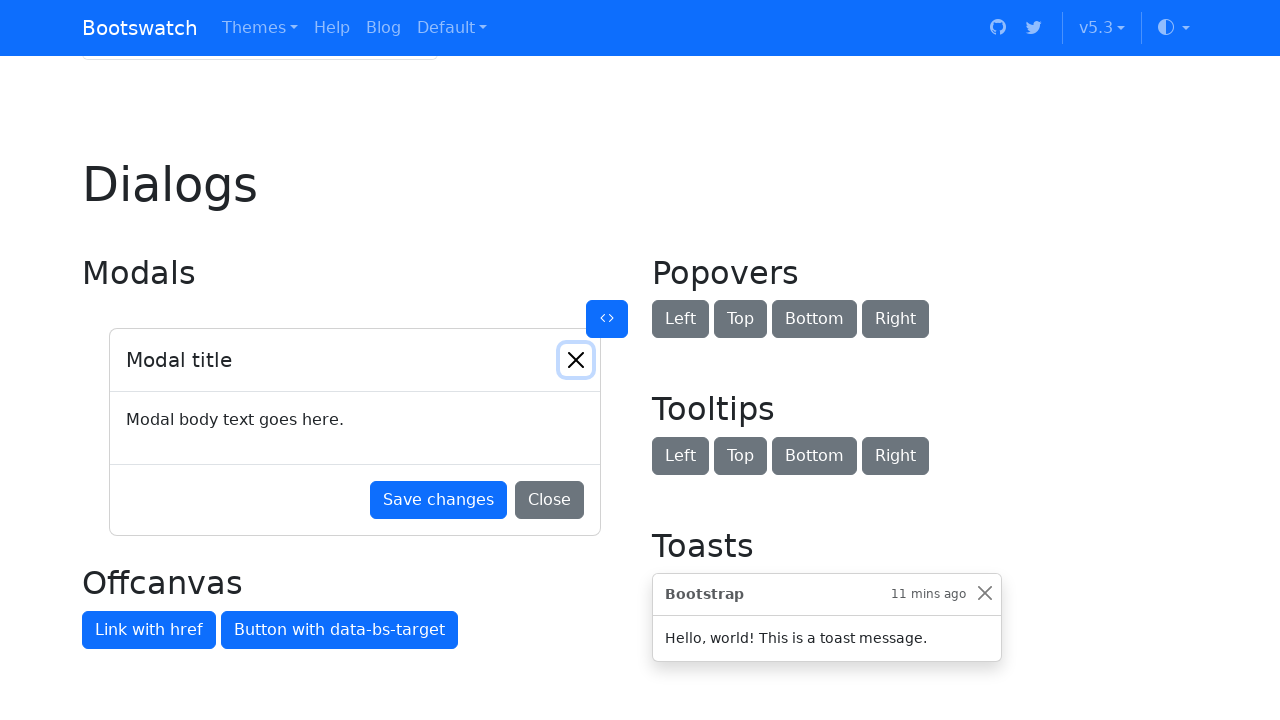

Located h1 element with exact text 'Heading 1'
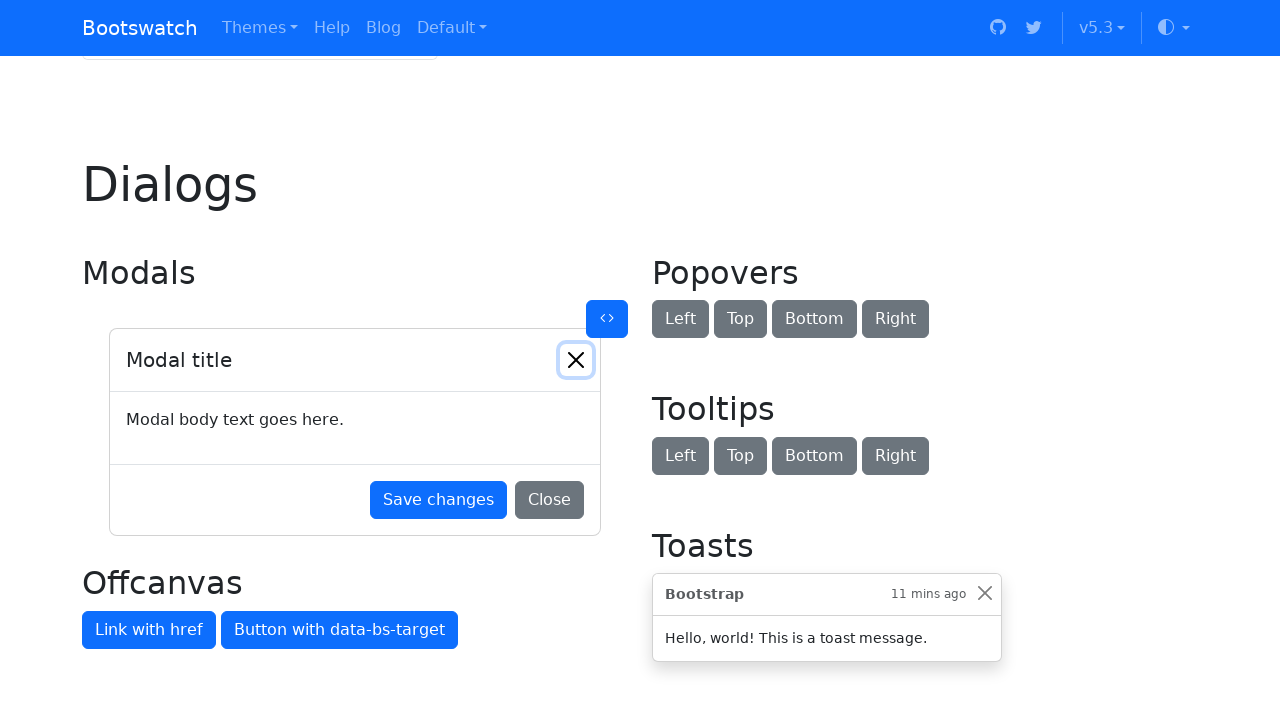

Scrolled h1 element into view
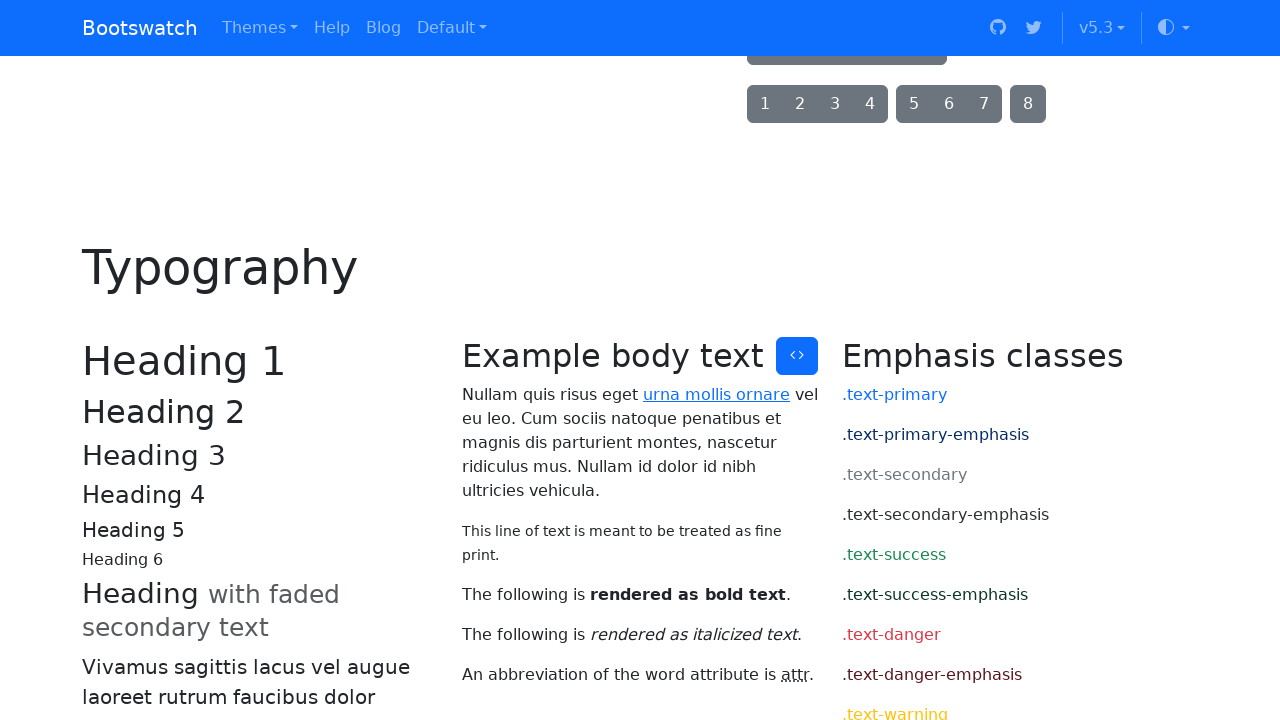

Highlighted h1 element with yellow background
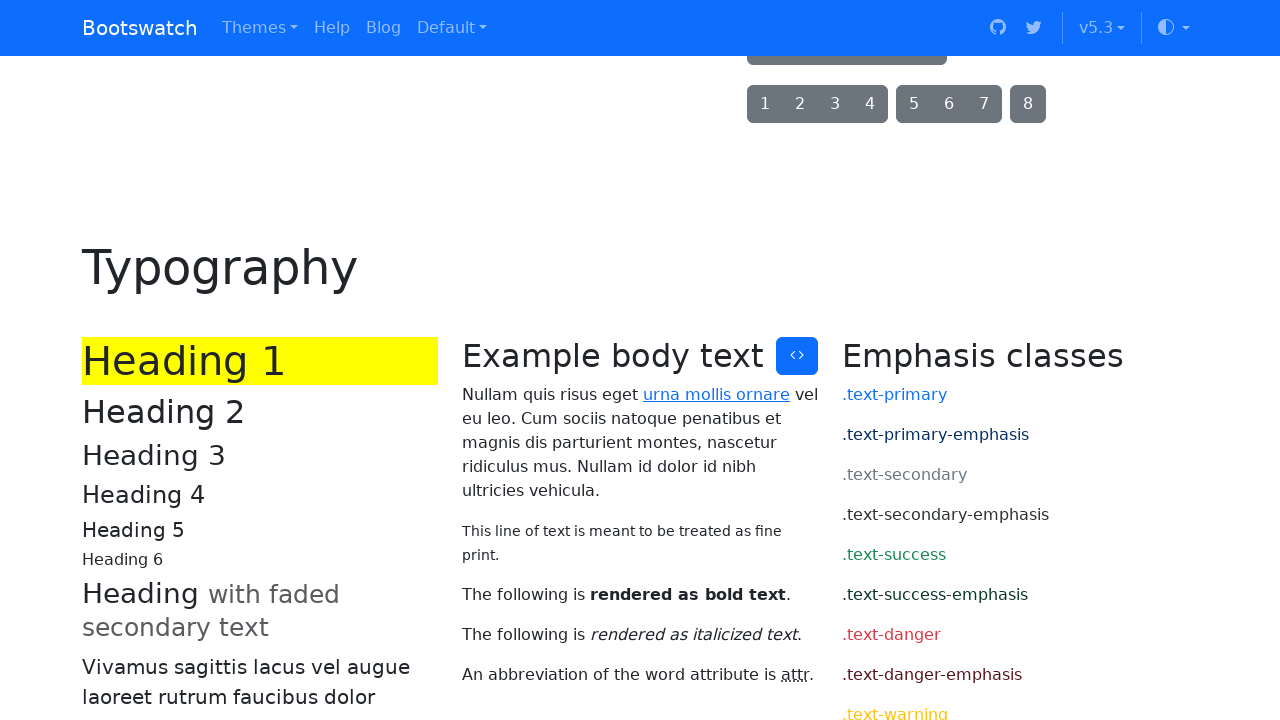

Located h1 element containing text 'Head'
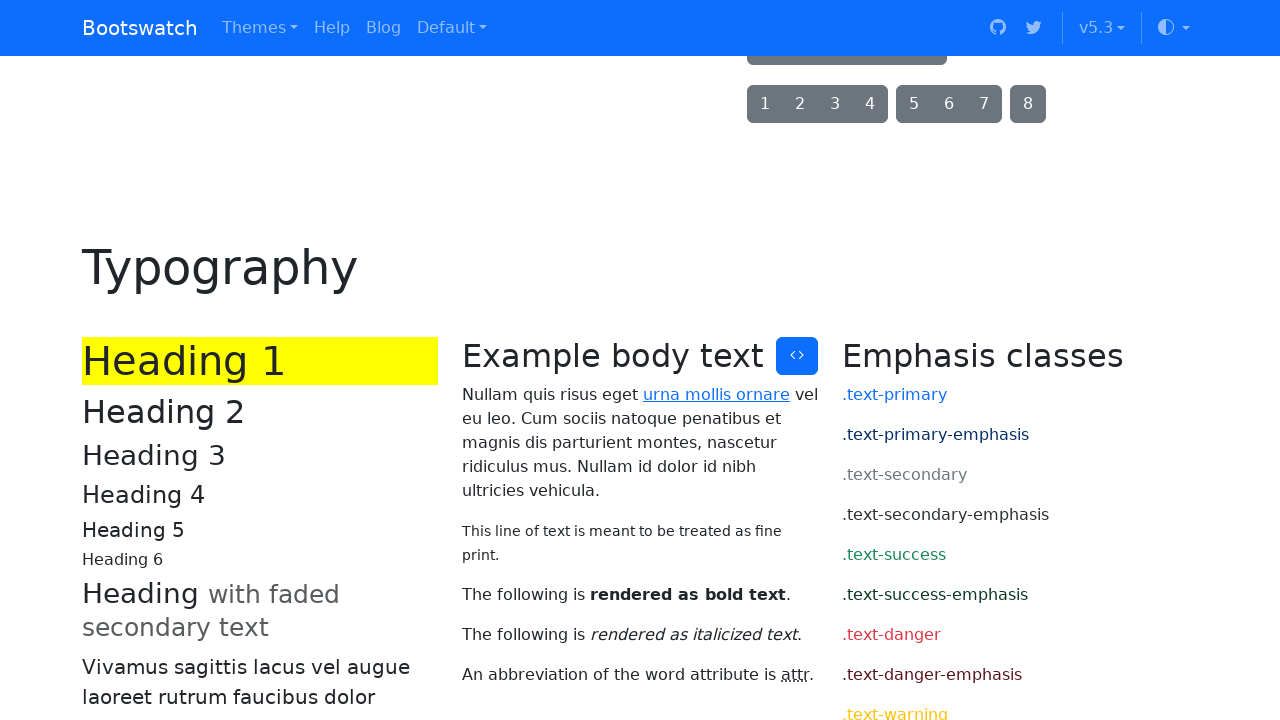

Scrolled h1 element containing 'Head' into view
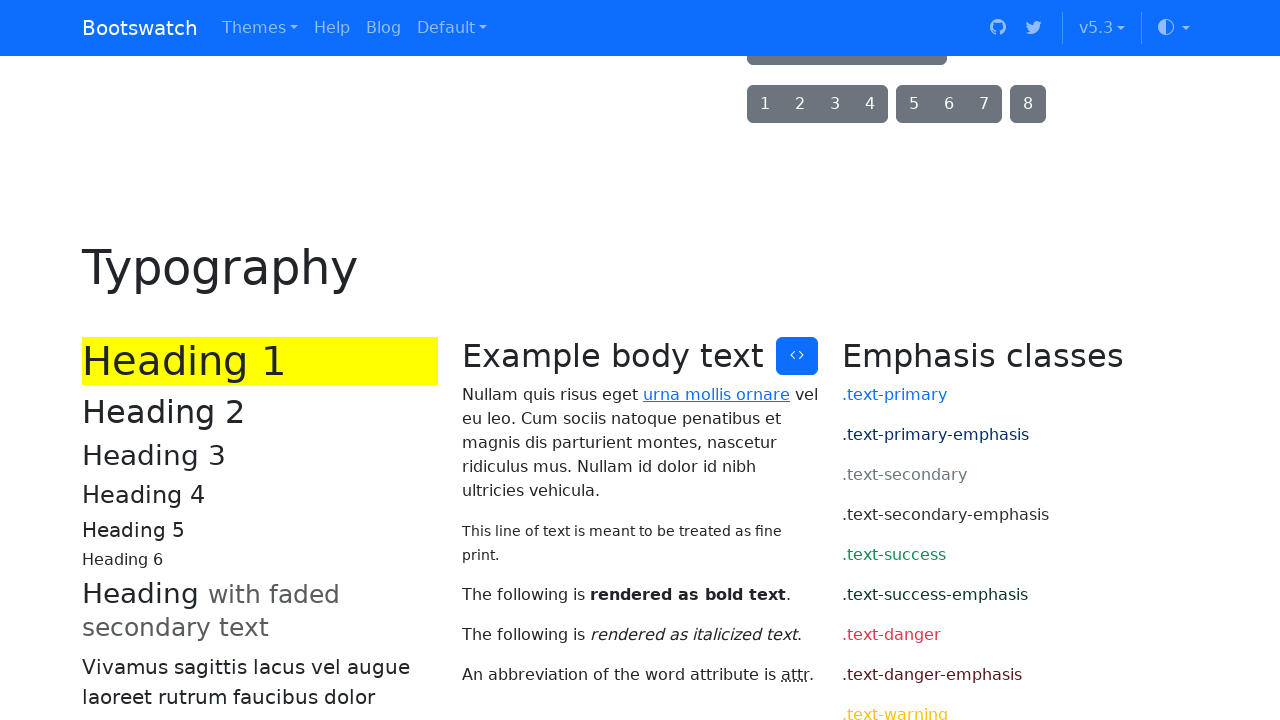

Highlighted h1 element containing 'Head' with yellow background
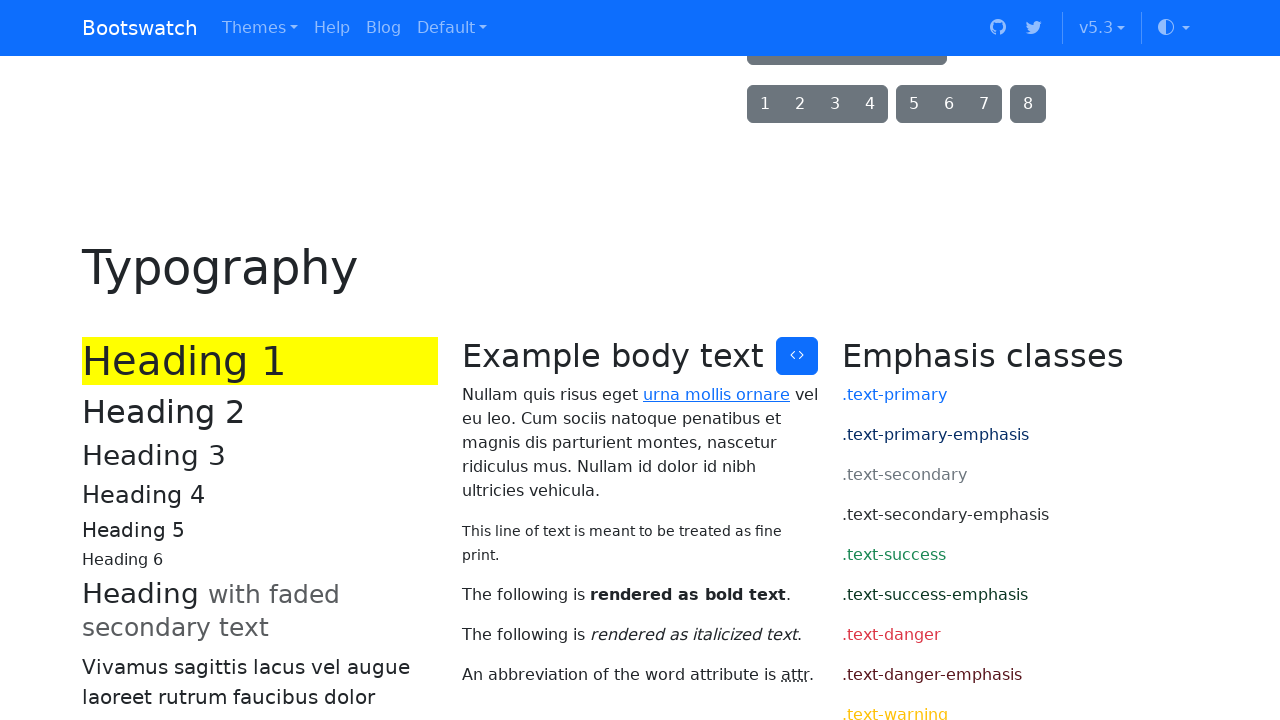

Located button with class containing 'btn-outline-primary'
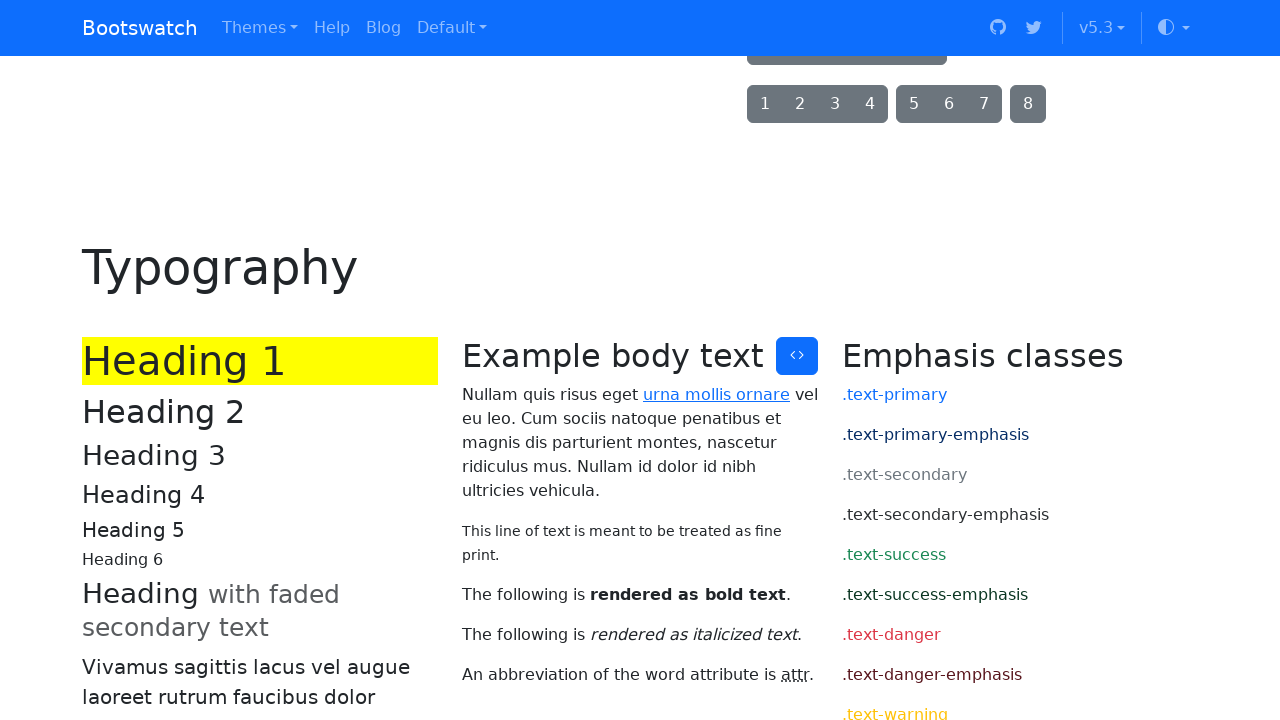

Scrolled button with 'btn-outline-primary' class into view
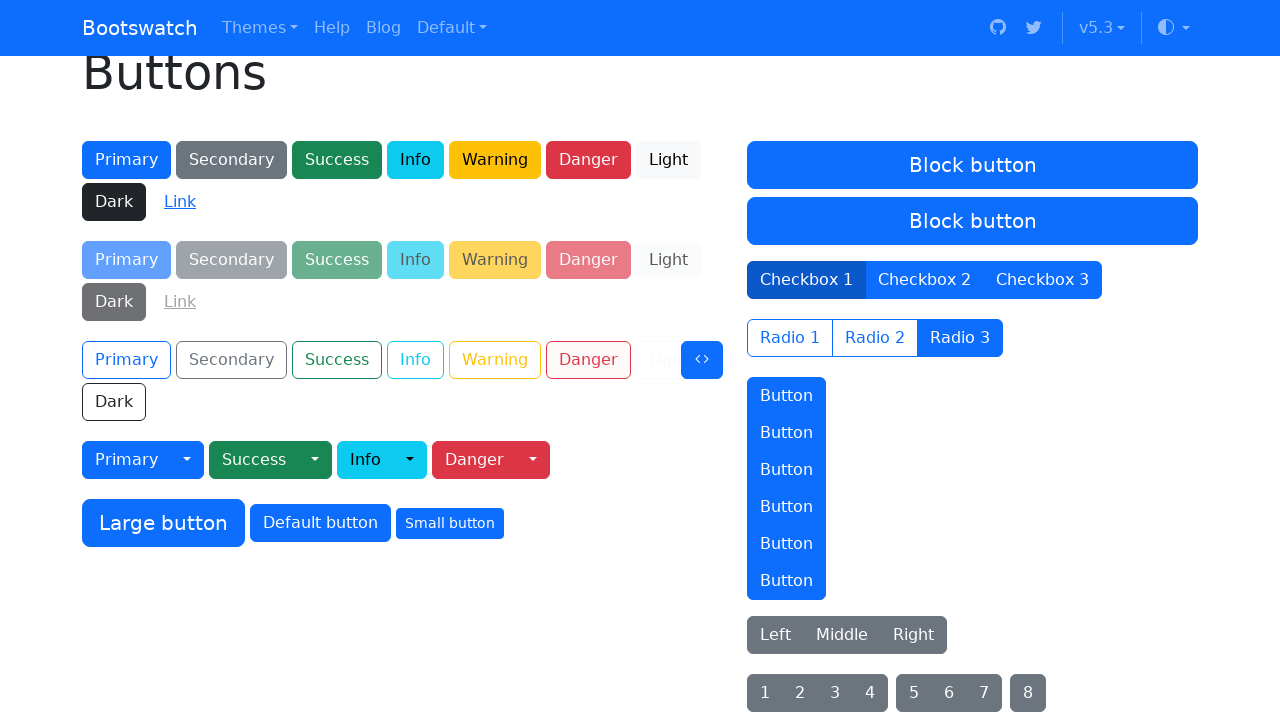

Highlighted button with 'btn-outline-primary' class with yellow background
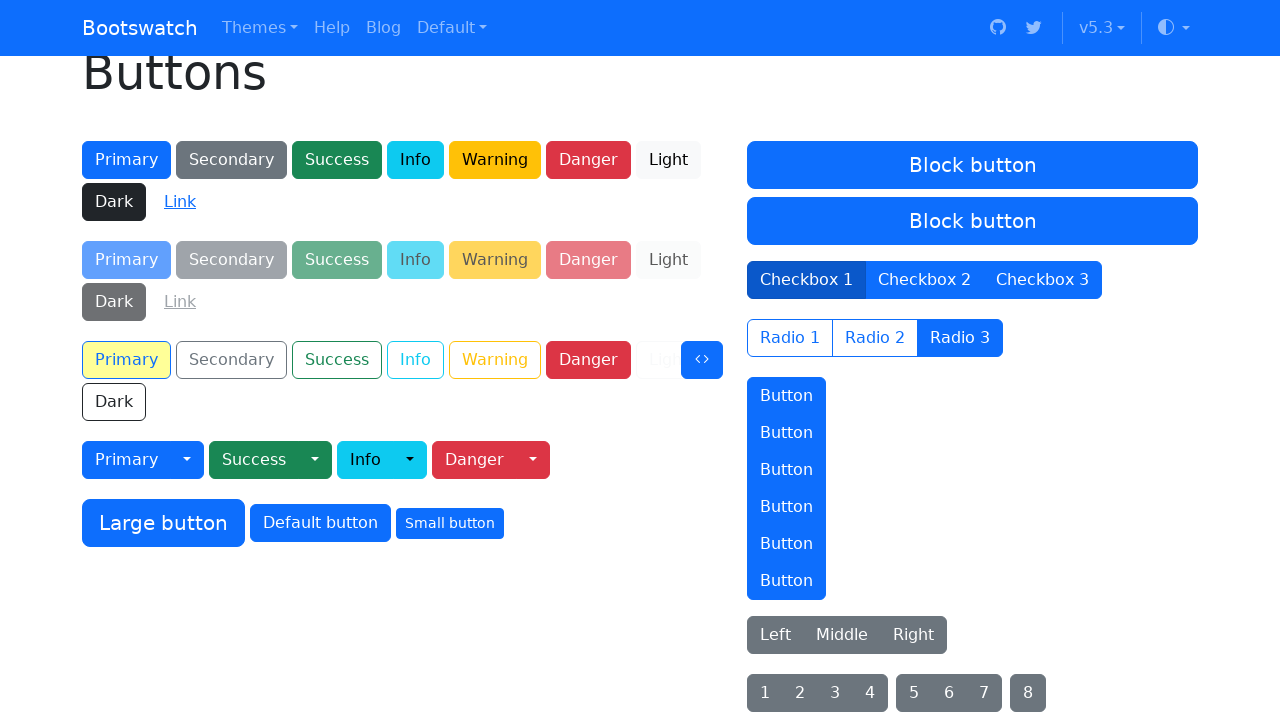

Located input element with value attribute containing 'correct'
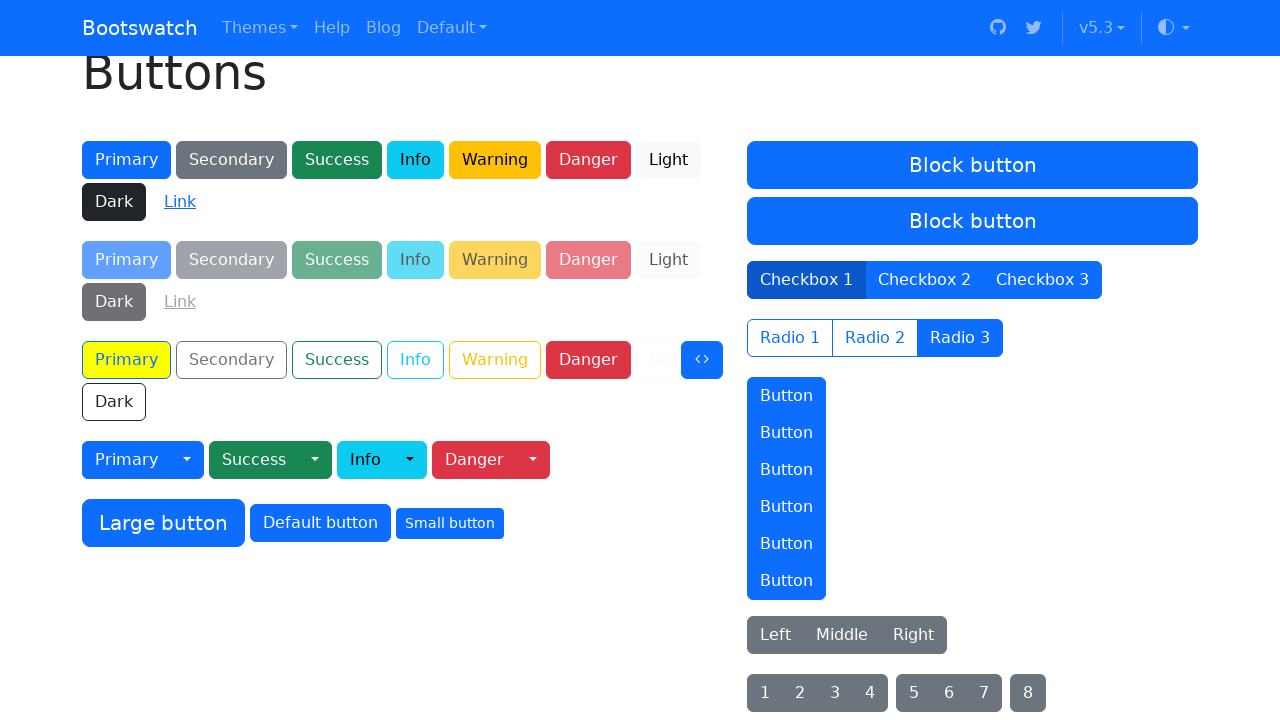

Scrolled input element with 'correct' value into view
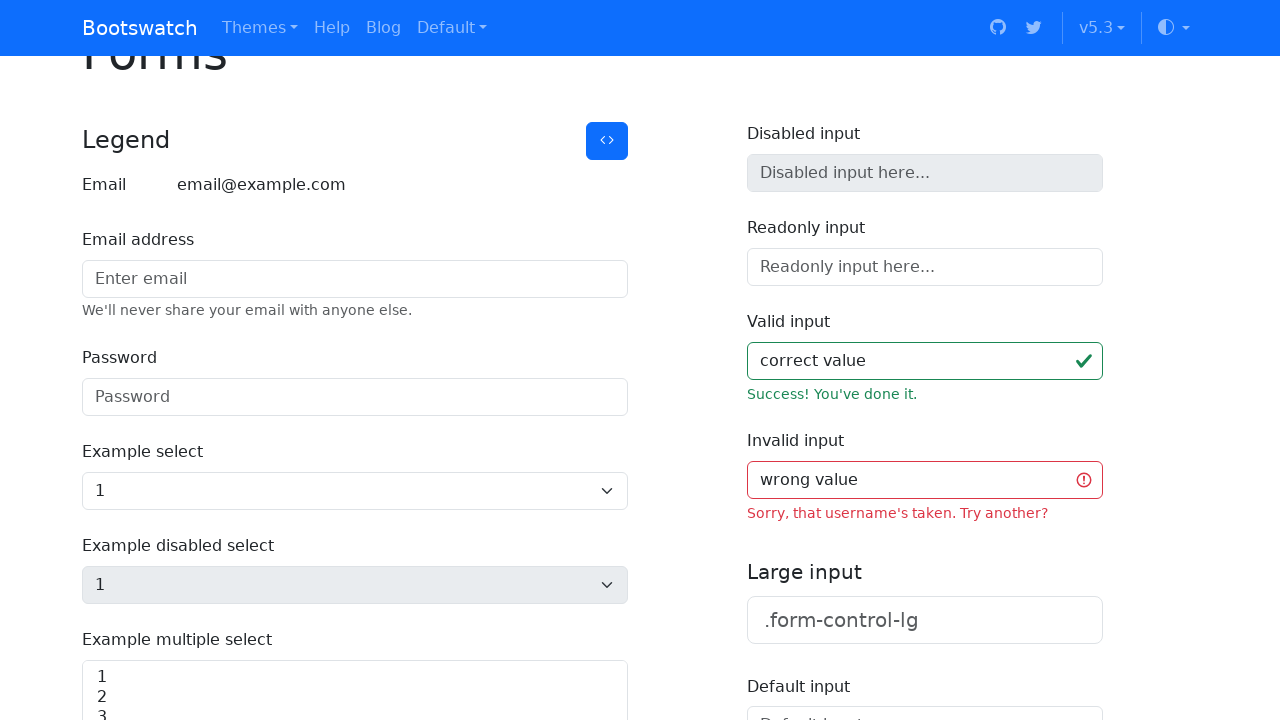

Highlighted input element with 'correct' value with yellow background
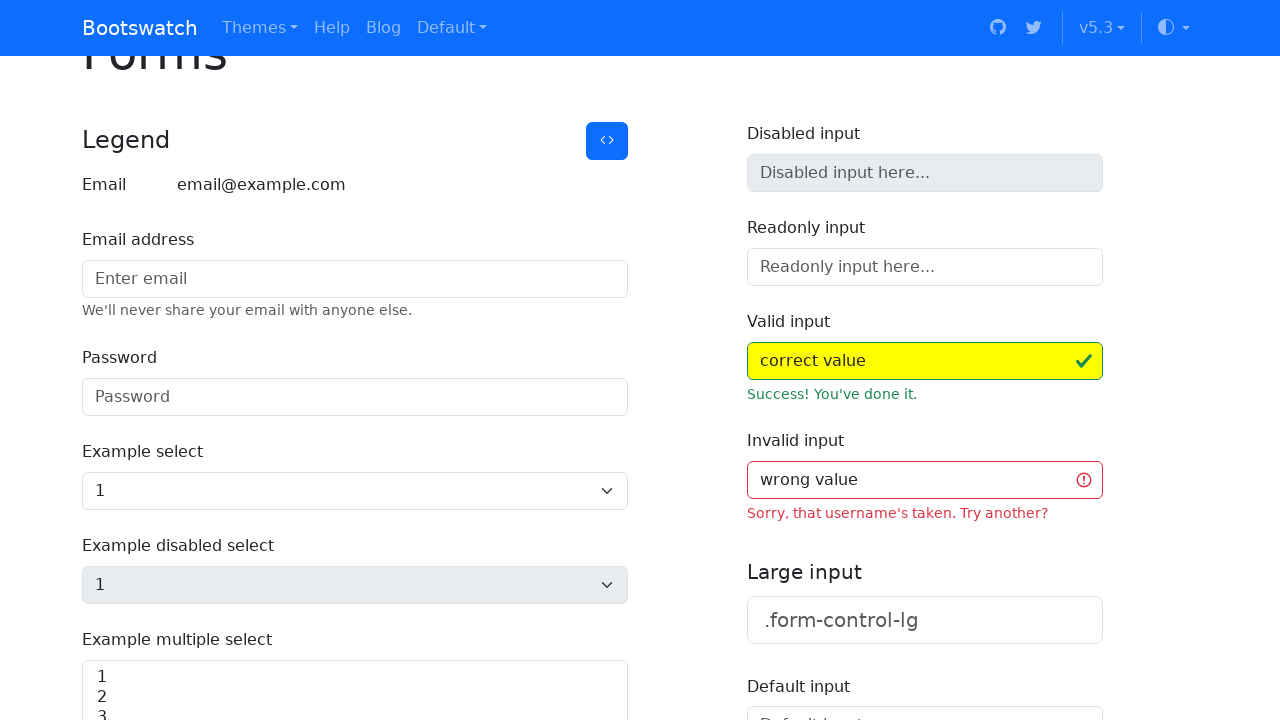

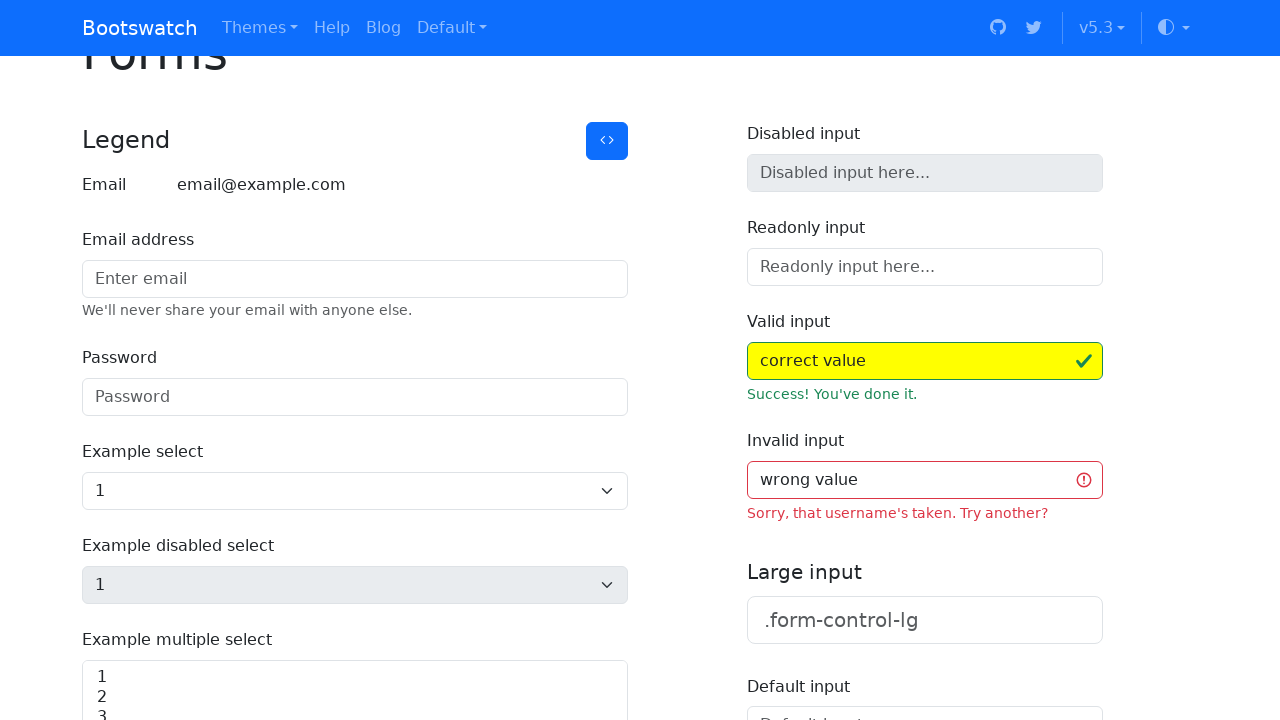